Tests keyboard shortcuts functionality by entering text in first textarea, selecting all with Ctrl+A, copying with Ctrl+C, navigating to second textarea with Tab, and pasting with Ctrl+V

Starting URL: https://text-compare.com/

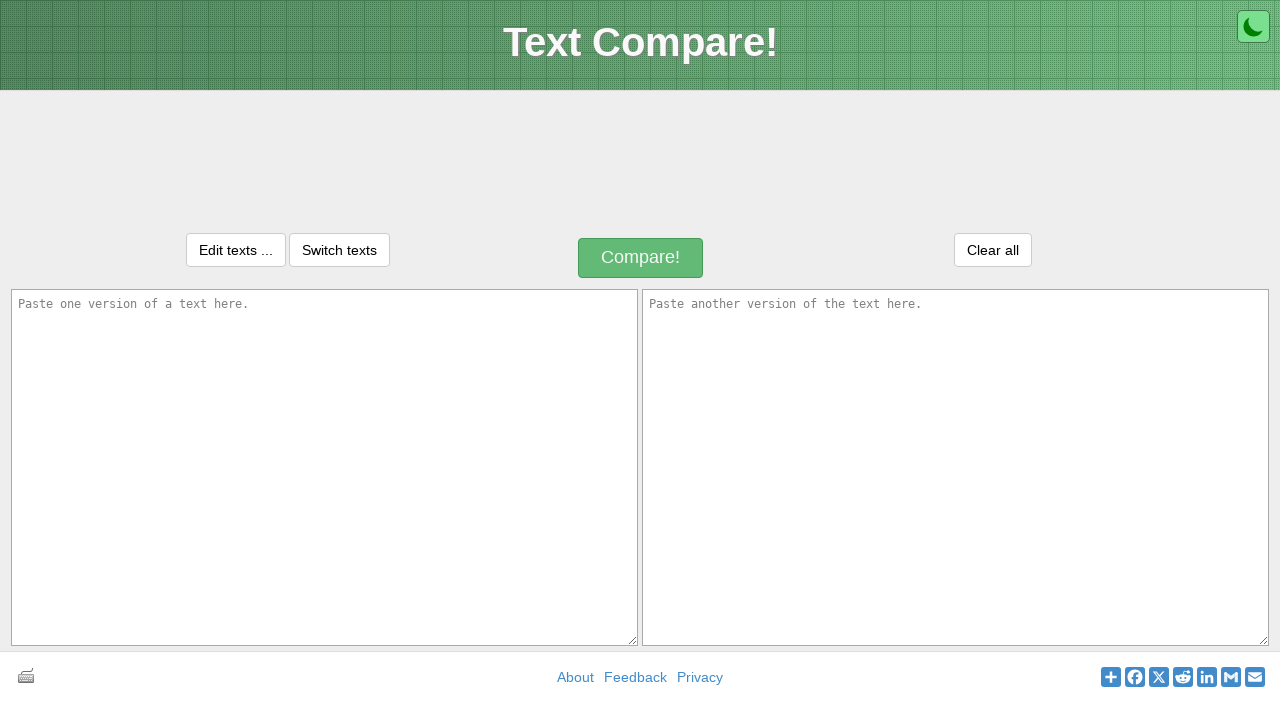

Located first textarea element with id 'inputText1'
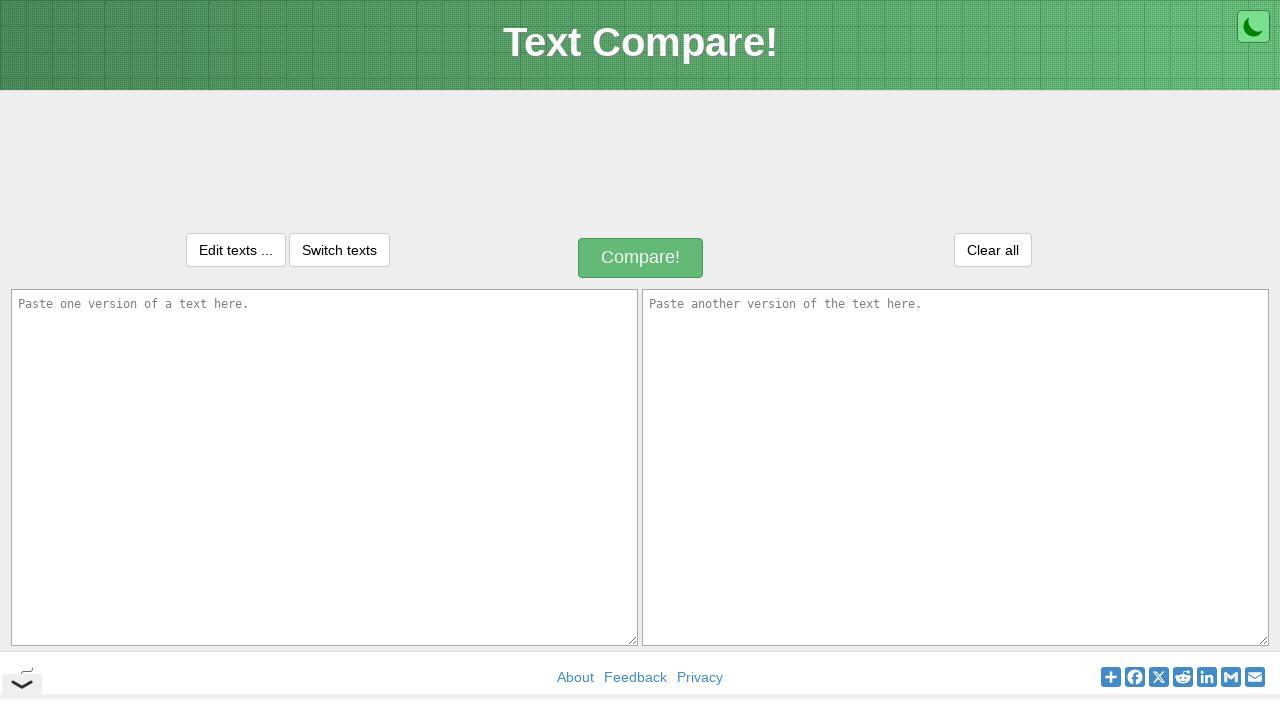

Located second textarea element with id 'inputText2'
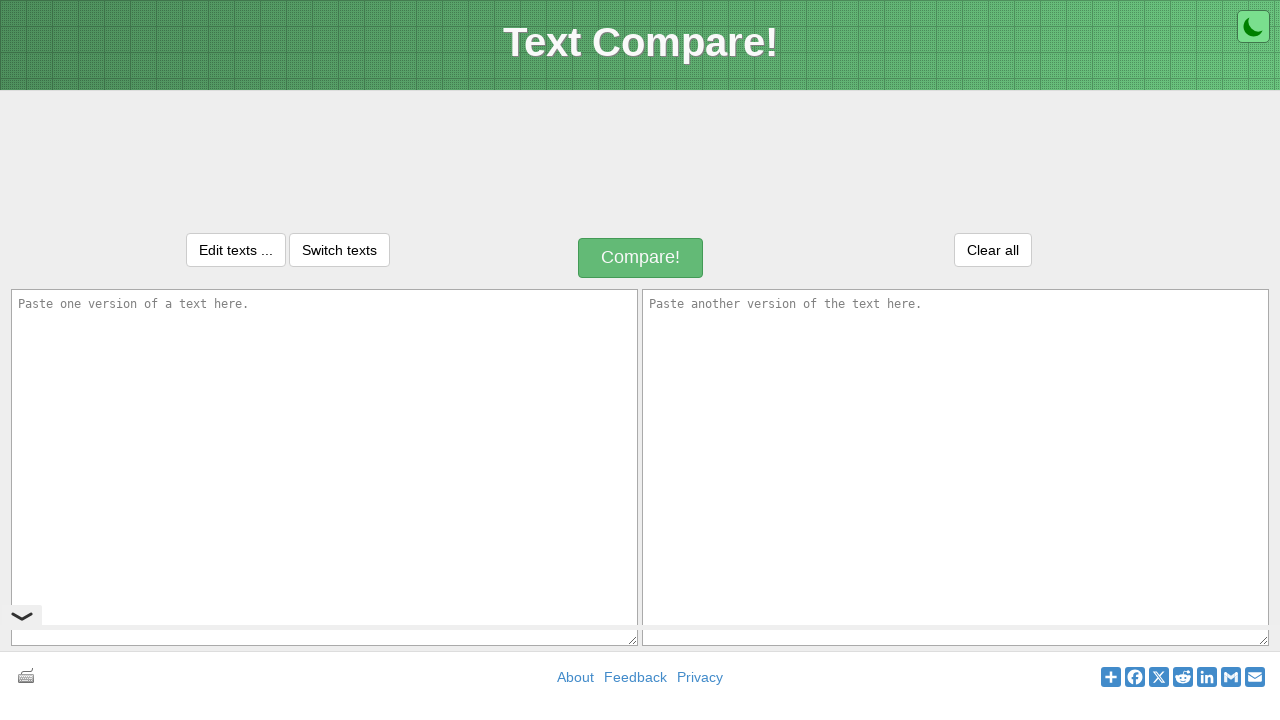

Filled first textarea with 'welcome to selenium' on xpath=//textarea[@id='inputText1']
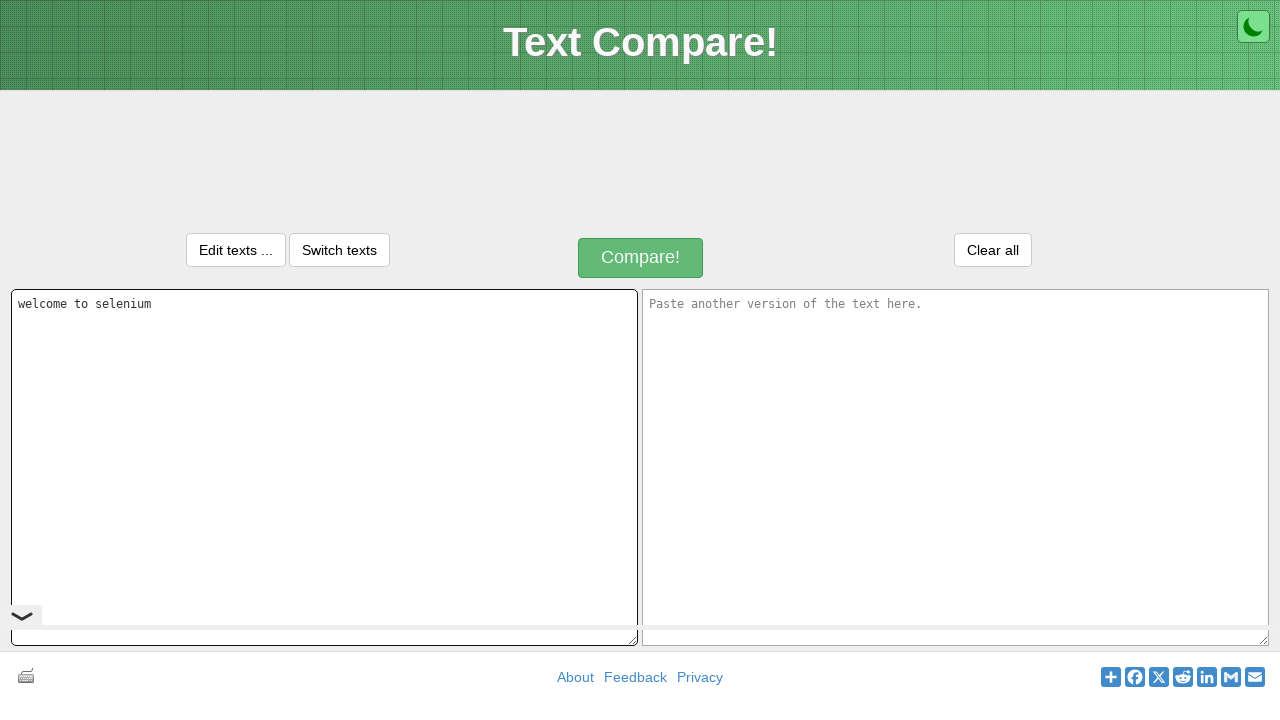

Selected all text in first textarea using Ctrl+A on xpath=//textarea[@id='inputText1']
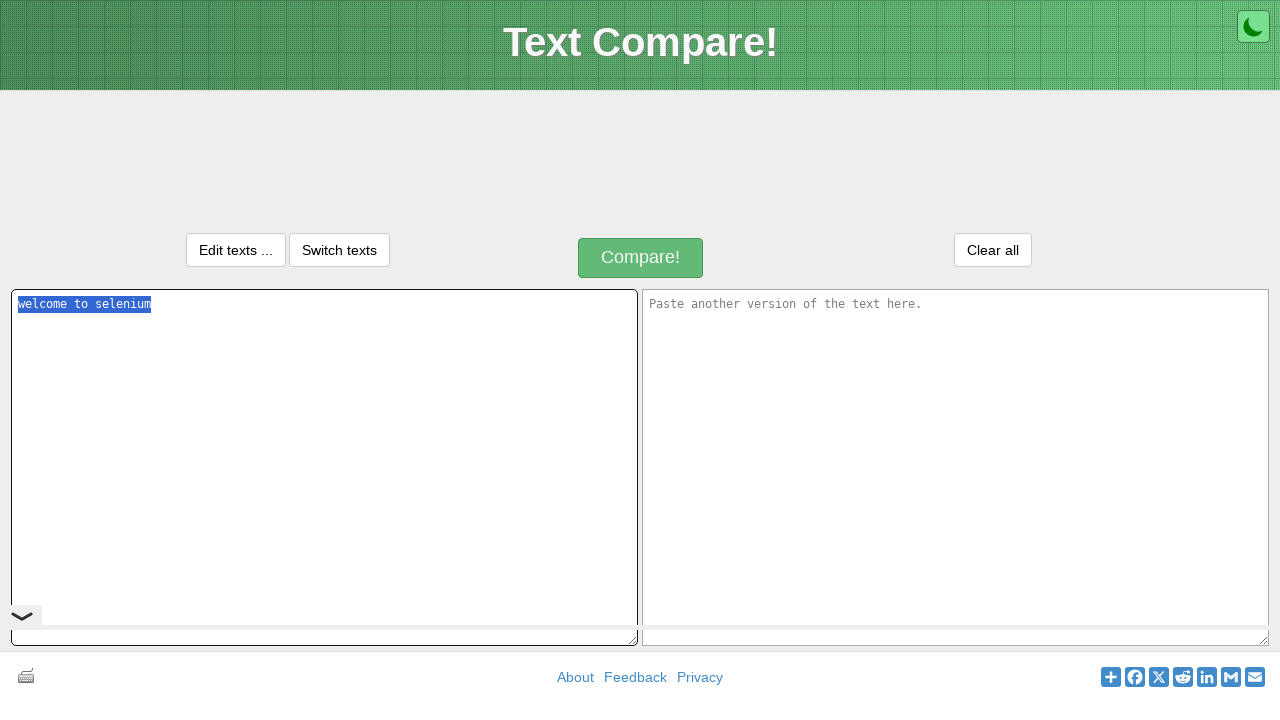

Copied selected text using Ctrl+C on xpath=//textarea[@id='inputText1']
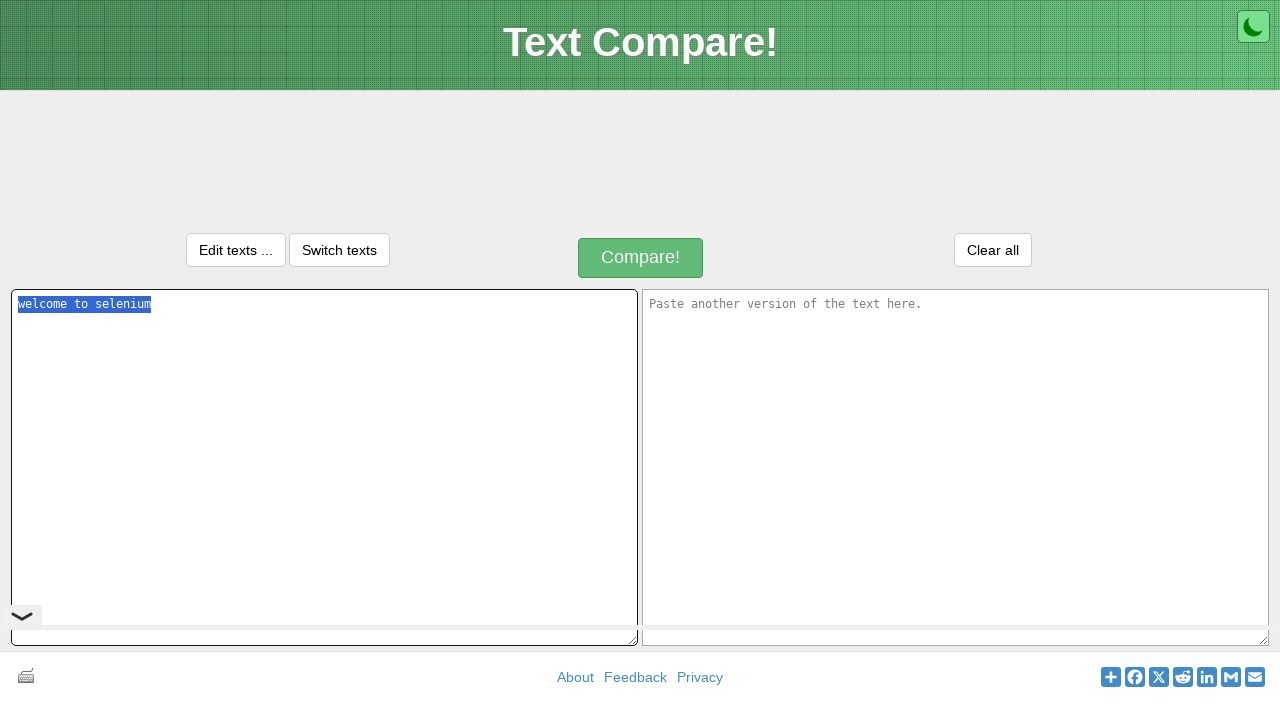

Navigated to second textarea using Tab key
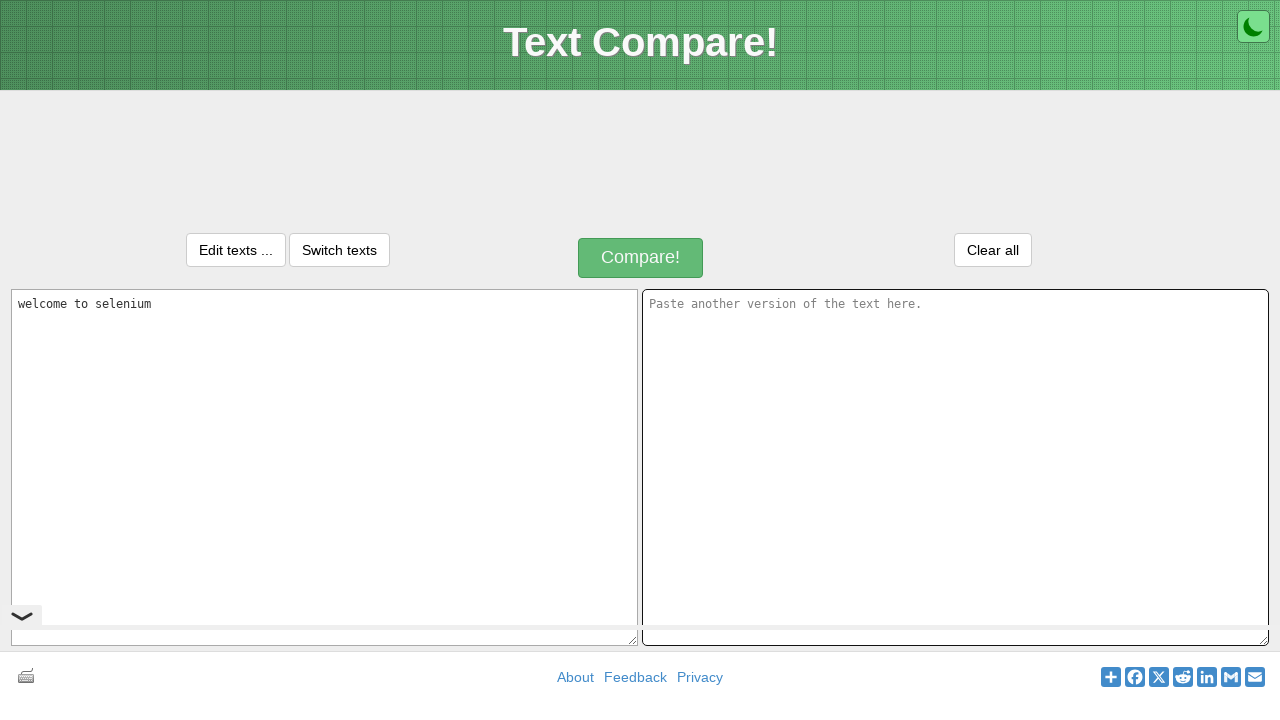

Pasted copied text into second textarea using Ctrl+V on xpath=//textarea[@id='inputText2']
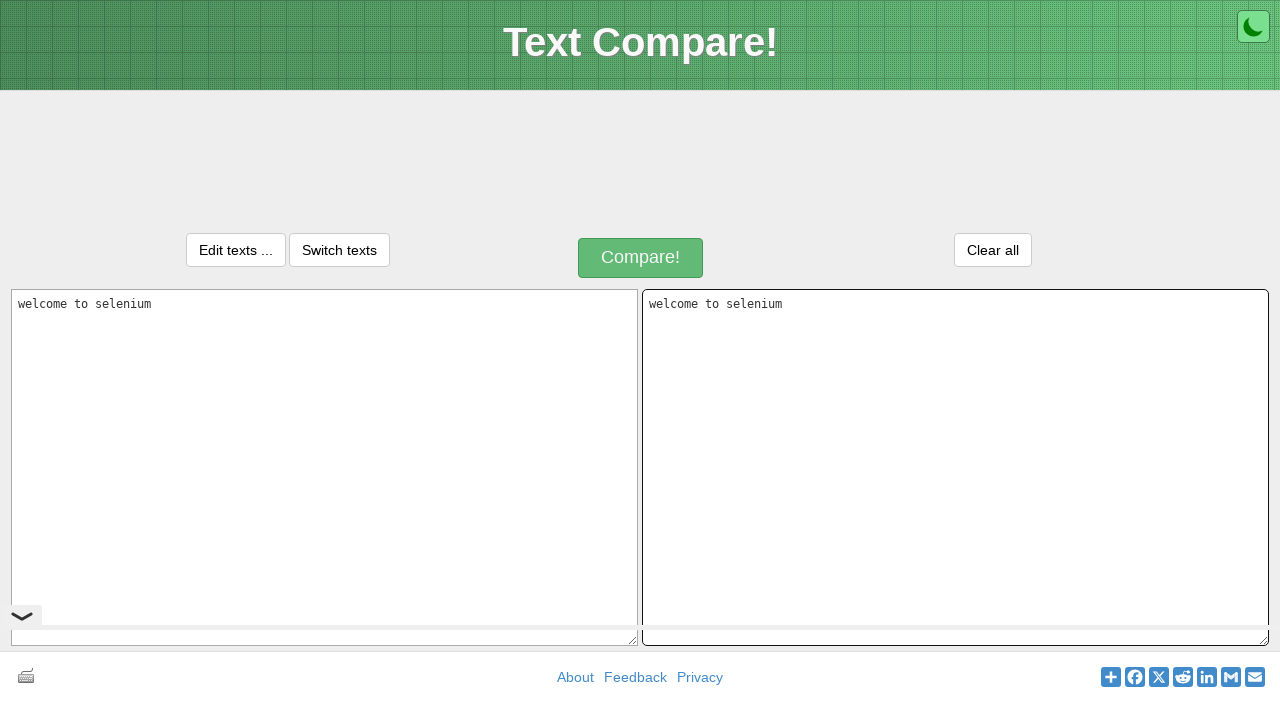

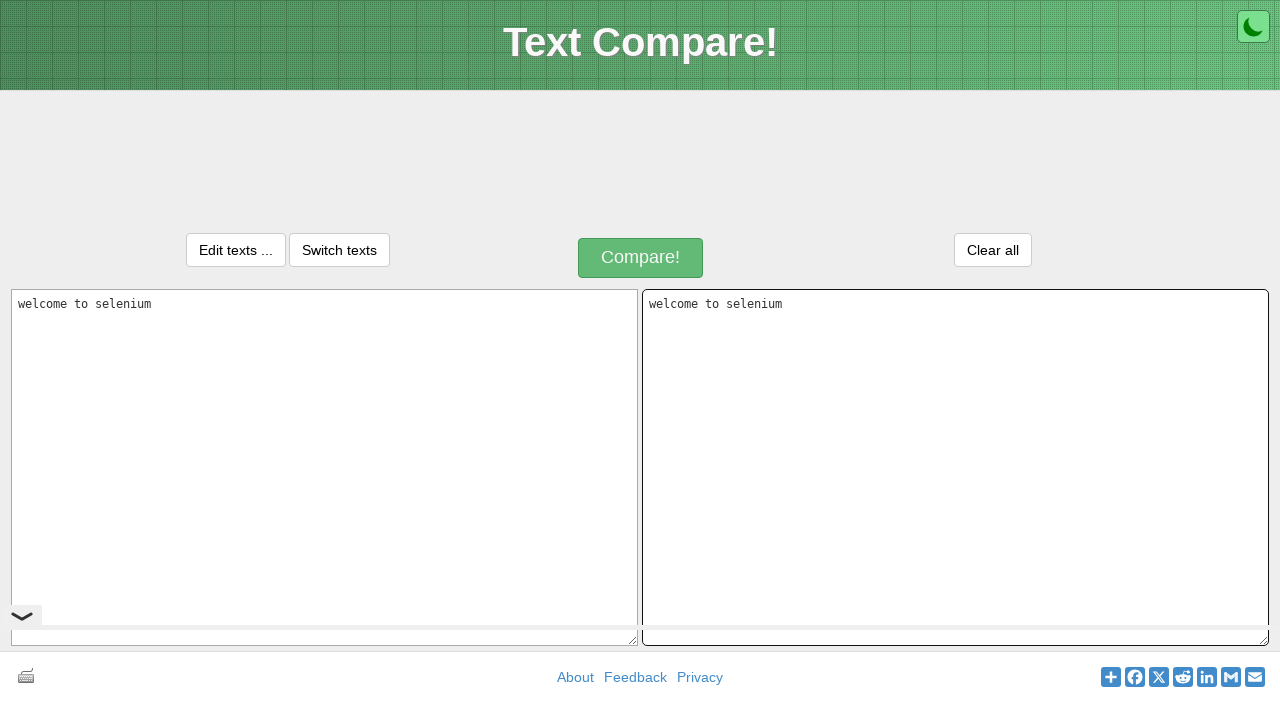